Tests marking all todo items as completed using the toggle all checkbox

Starting URL: https://demo.playwright.dev/todomvc

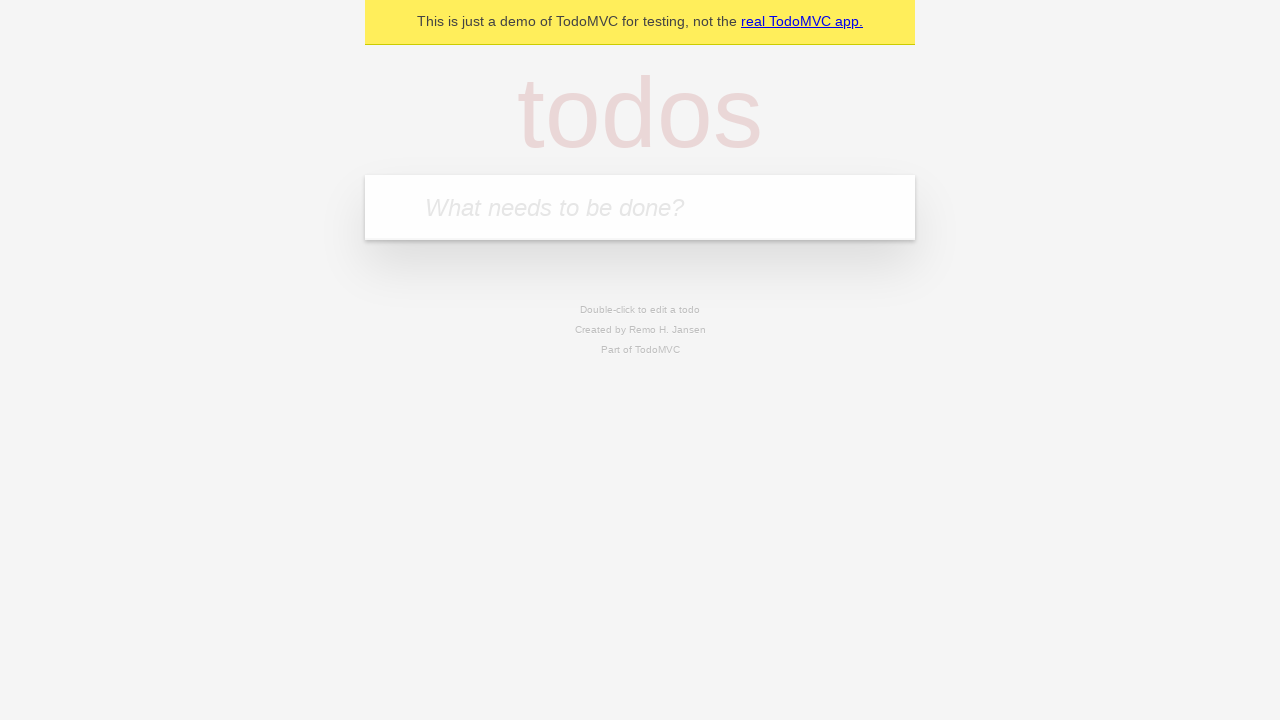

Filled todo input with 'buy some cheese' on internal:attr=[placeholder="What needs to be done?"i]
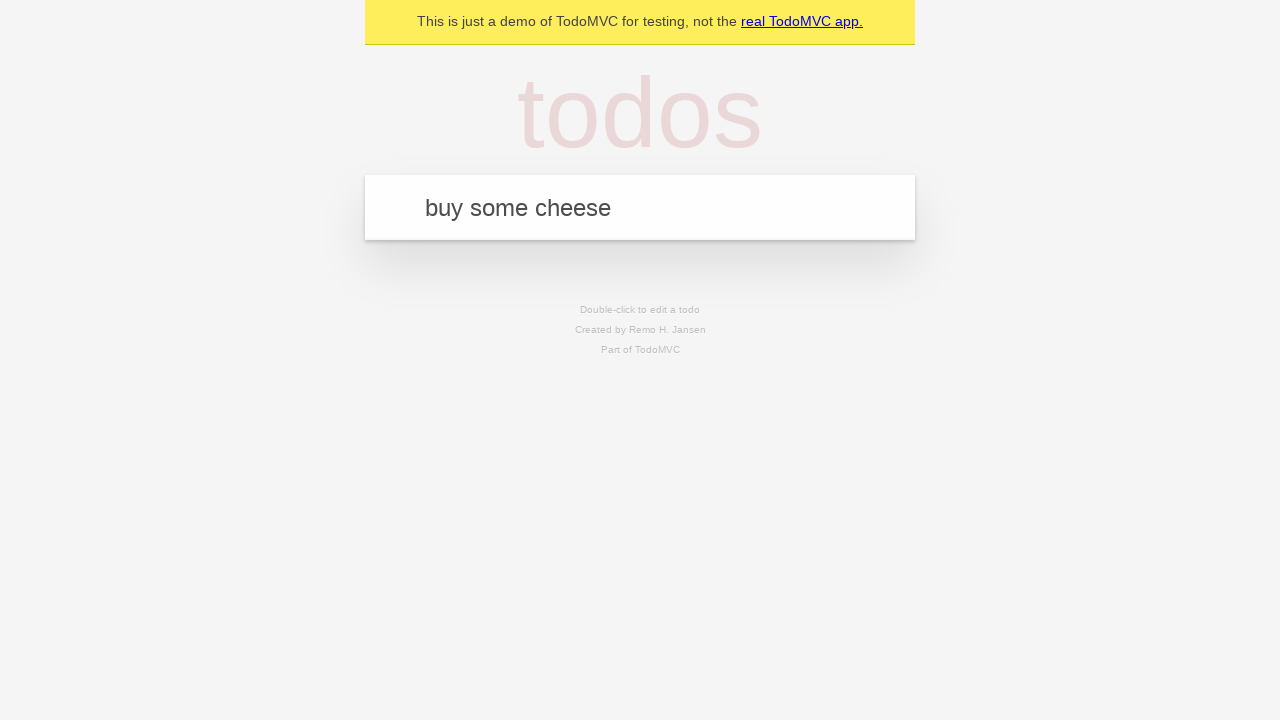

Pressed Enter to create first todo item on internal:attr=[placeholder="What needs to be done?"i]
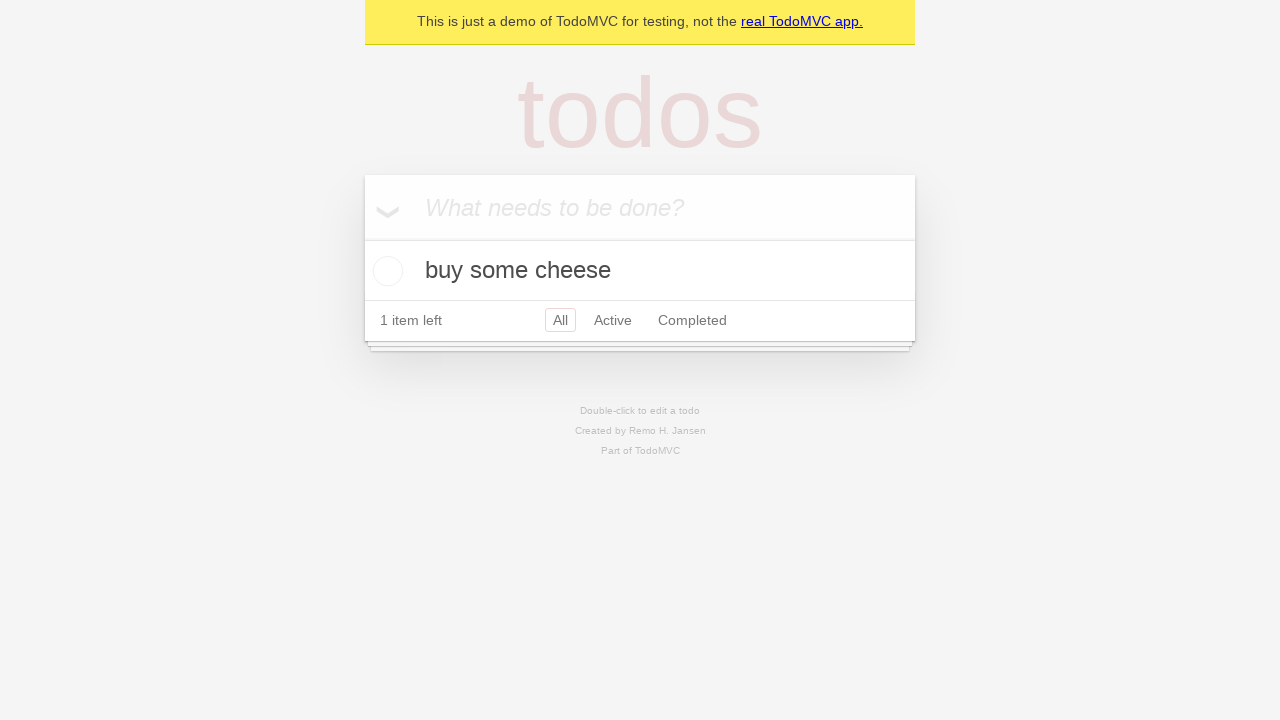

Filled todo input with 'feed the cat' on internal:attr=[placeholder="What needs to be done?"i]
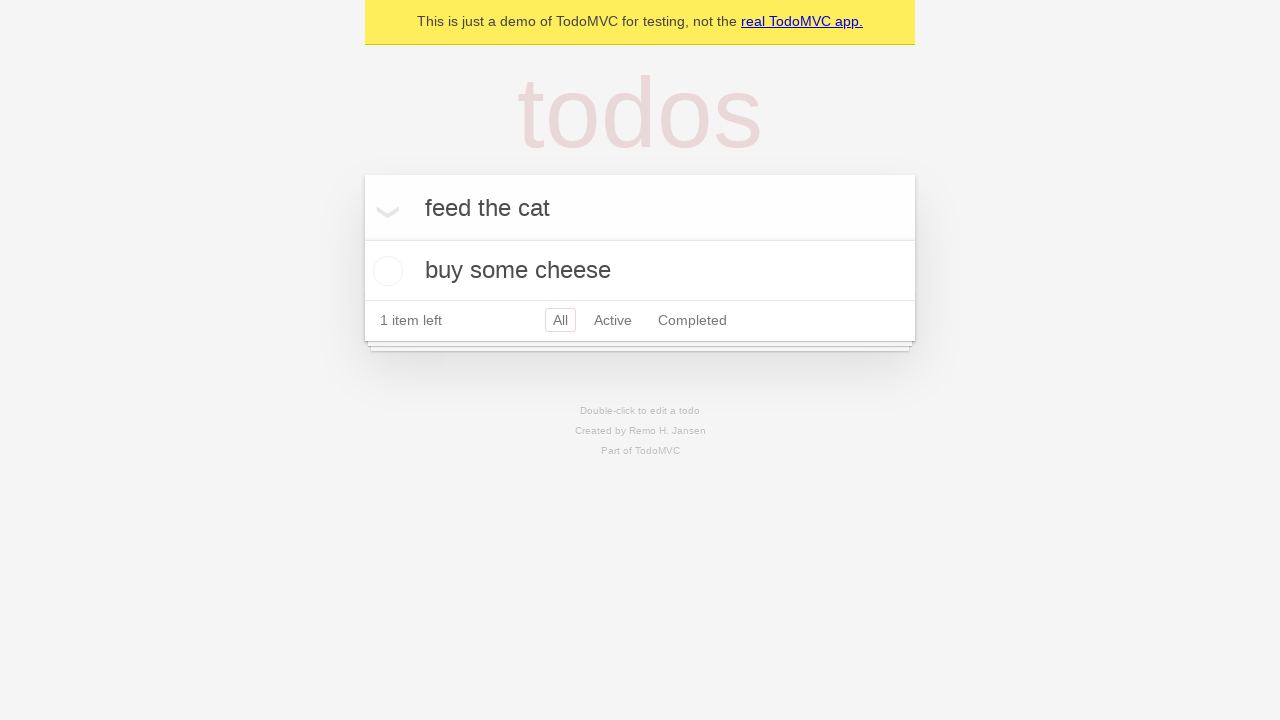

Pressed Enter to create second todo item on internal:attr=[placeholder="What needs to be done?"i]
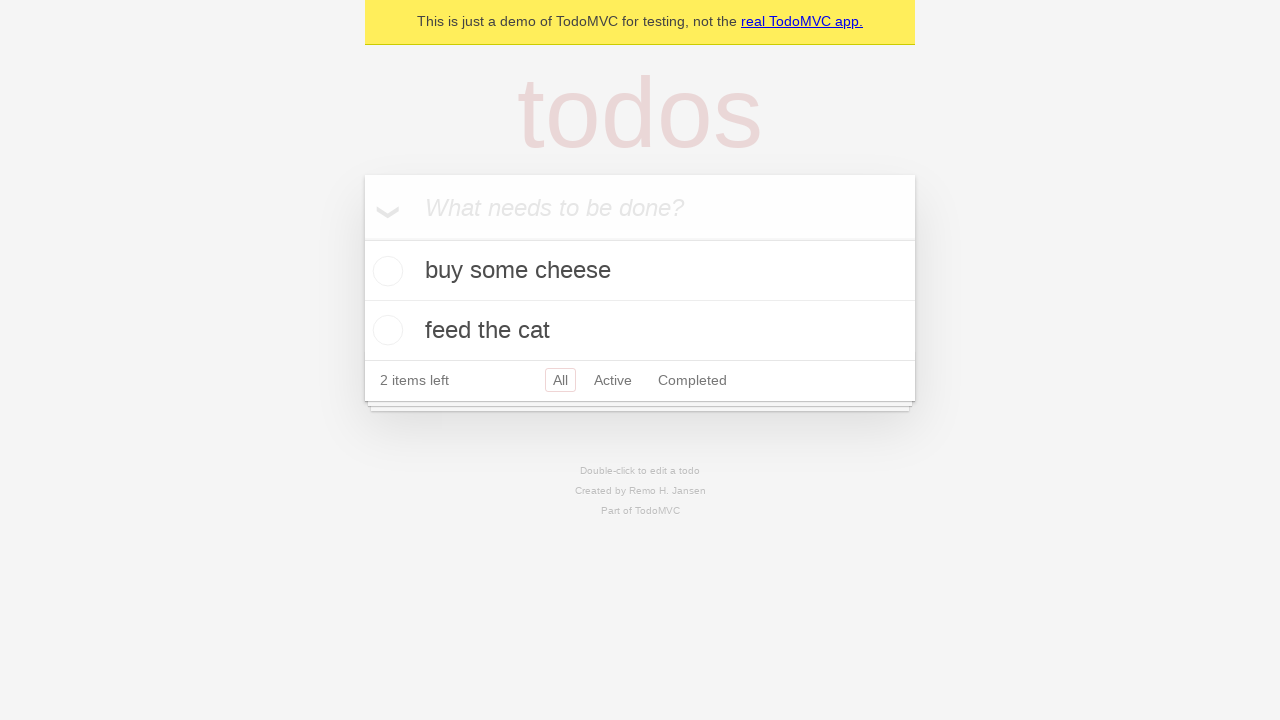

Filled todo input with 'book a doctors appointment' on internal:attr=[placeholder="What needs to be done?"i]
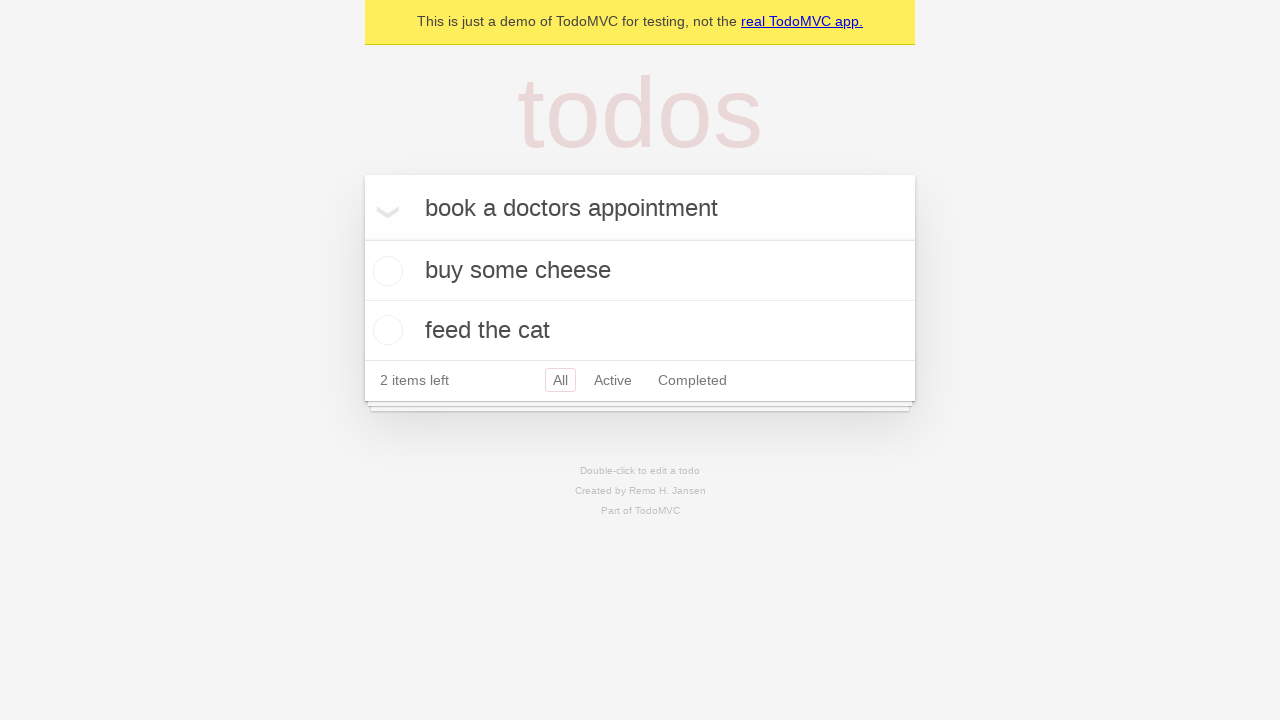

Pressed Enter to create third todo item on internal:attr=[placeholder="What needs to be done?"i]
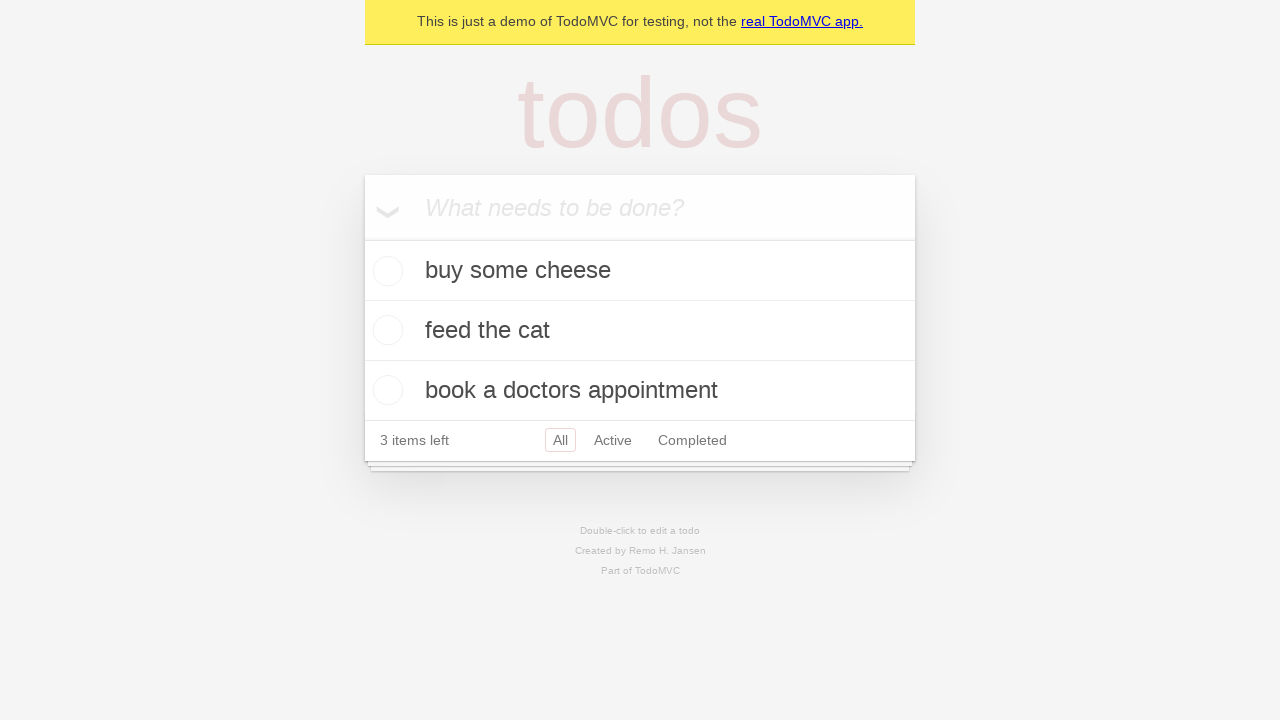

Checked 'Mark all as complete' checkbox at (362, 238) on internal:label="Mark all as complete"i
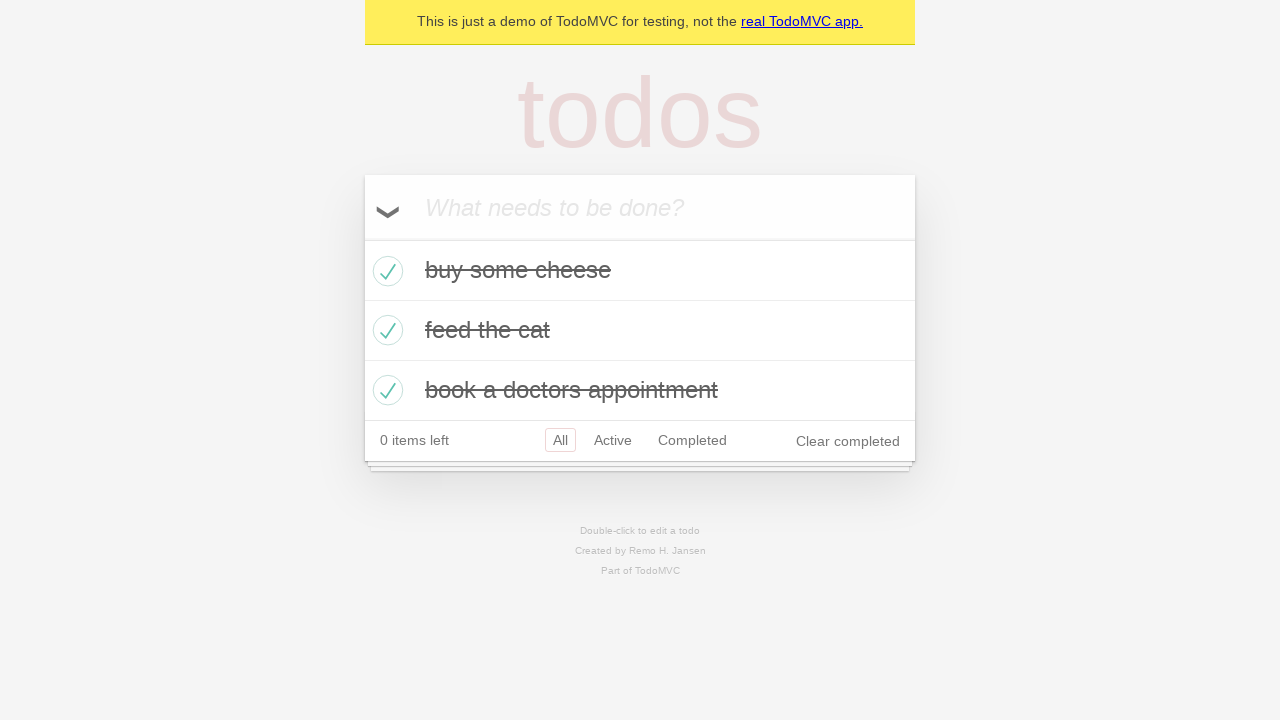

Verified that todo items have completed class
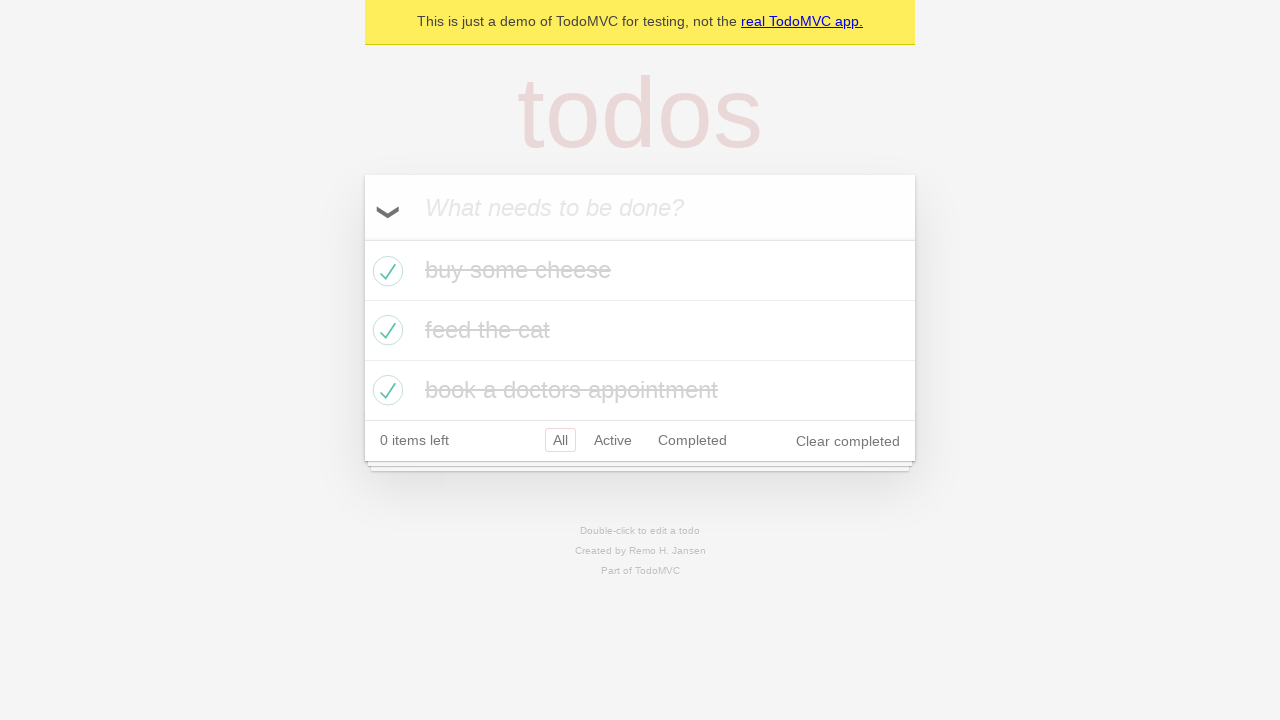

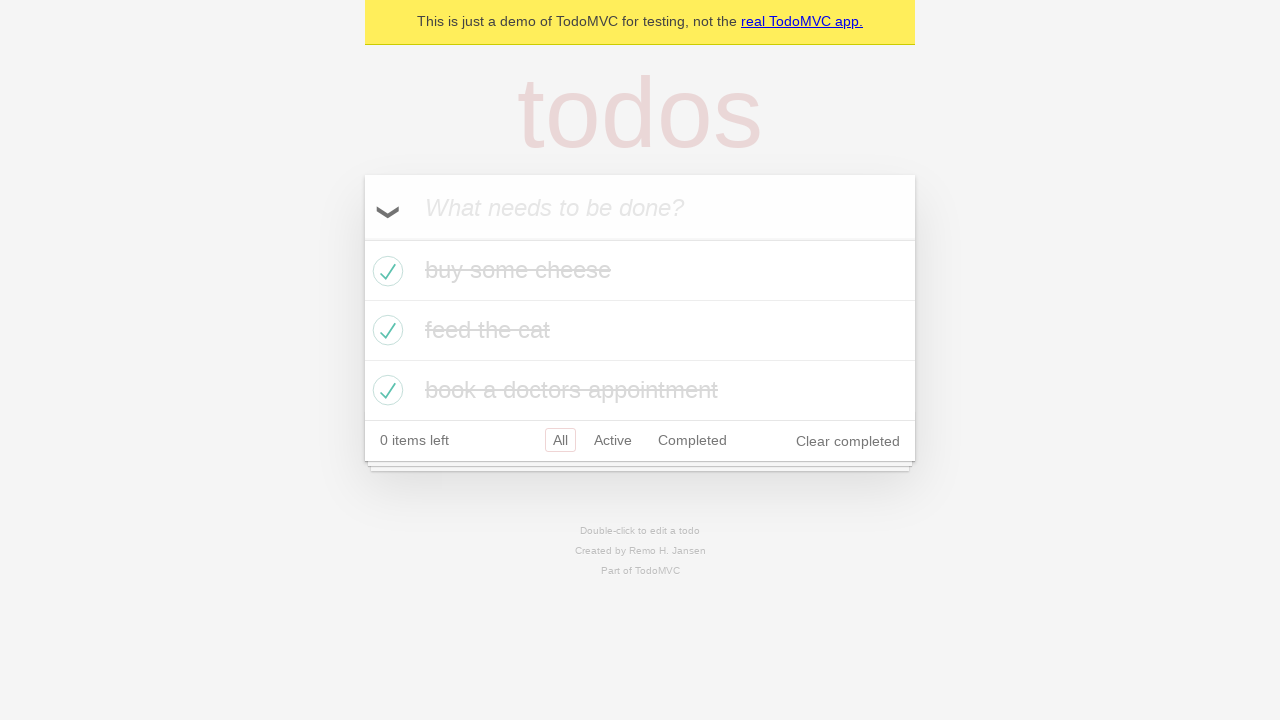